Navigates to the Shoeshy website and maximizes the browser window to verify the page loads successfully.

Starting URL: https://shoeshy.herokuapp.com/security/logoff/success

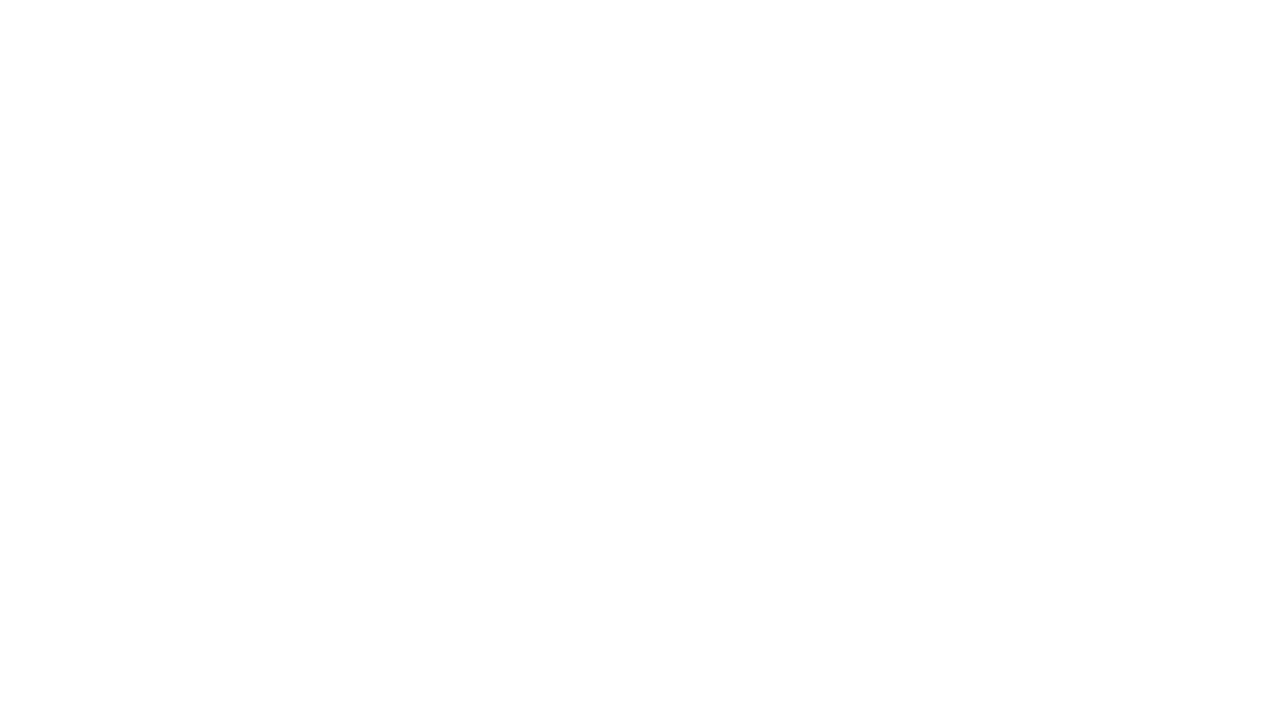

Set browser viewport to 1920x1080 to maximize window
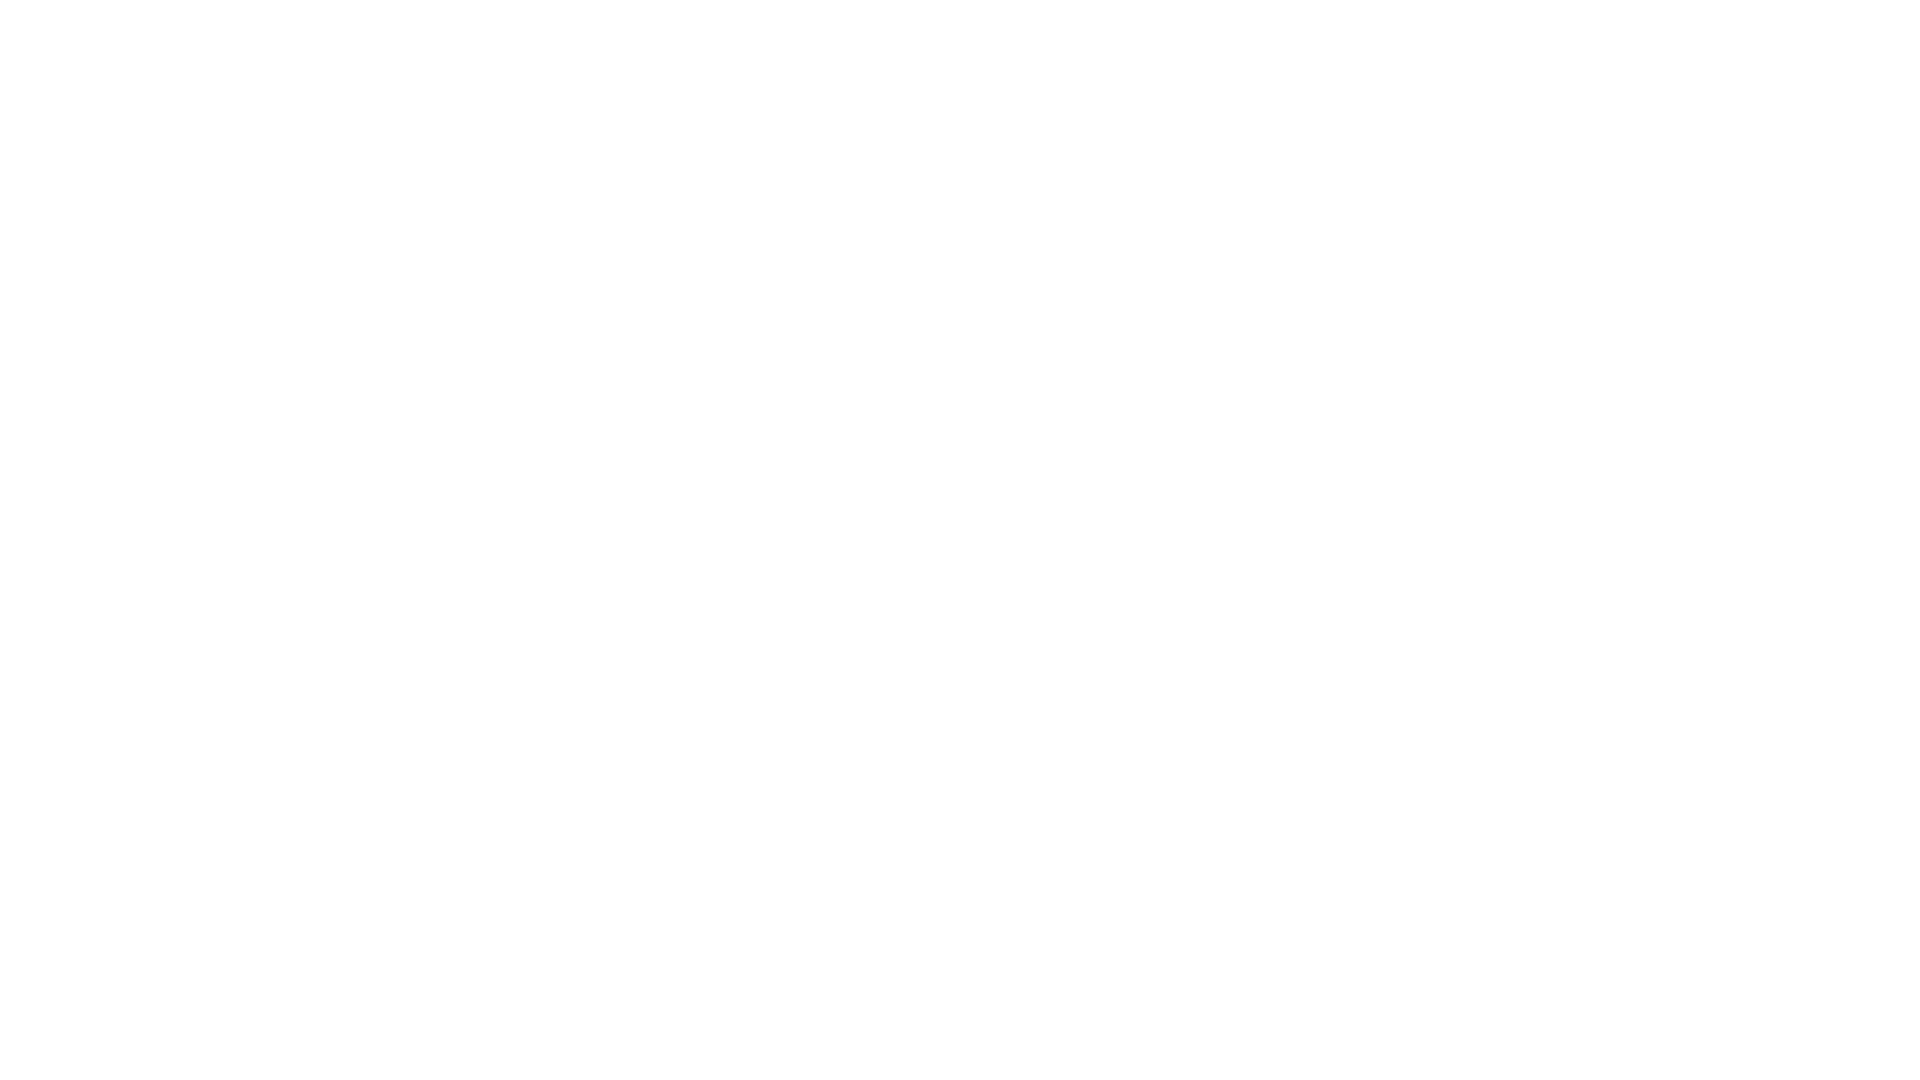

Page loaded successfully - DOM content ready
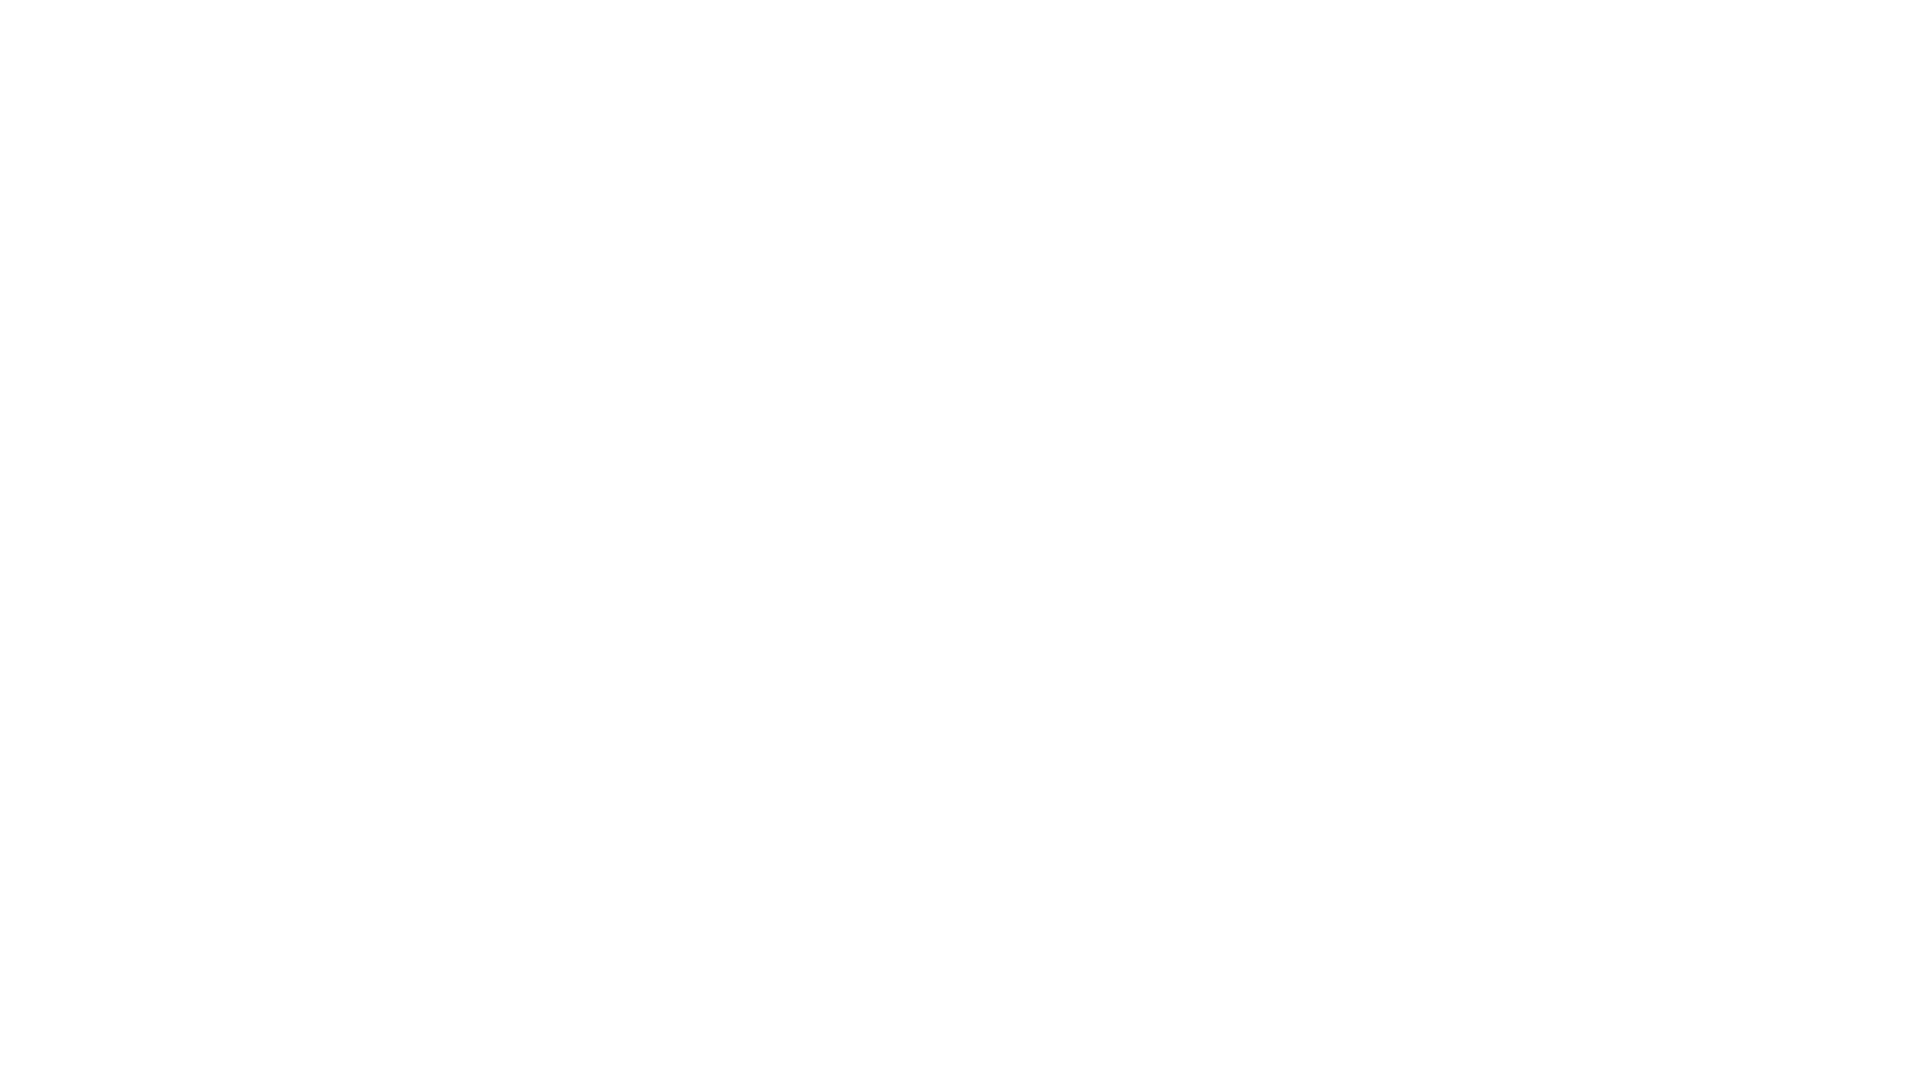

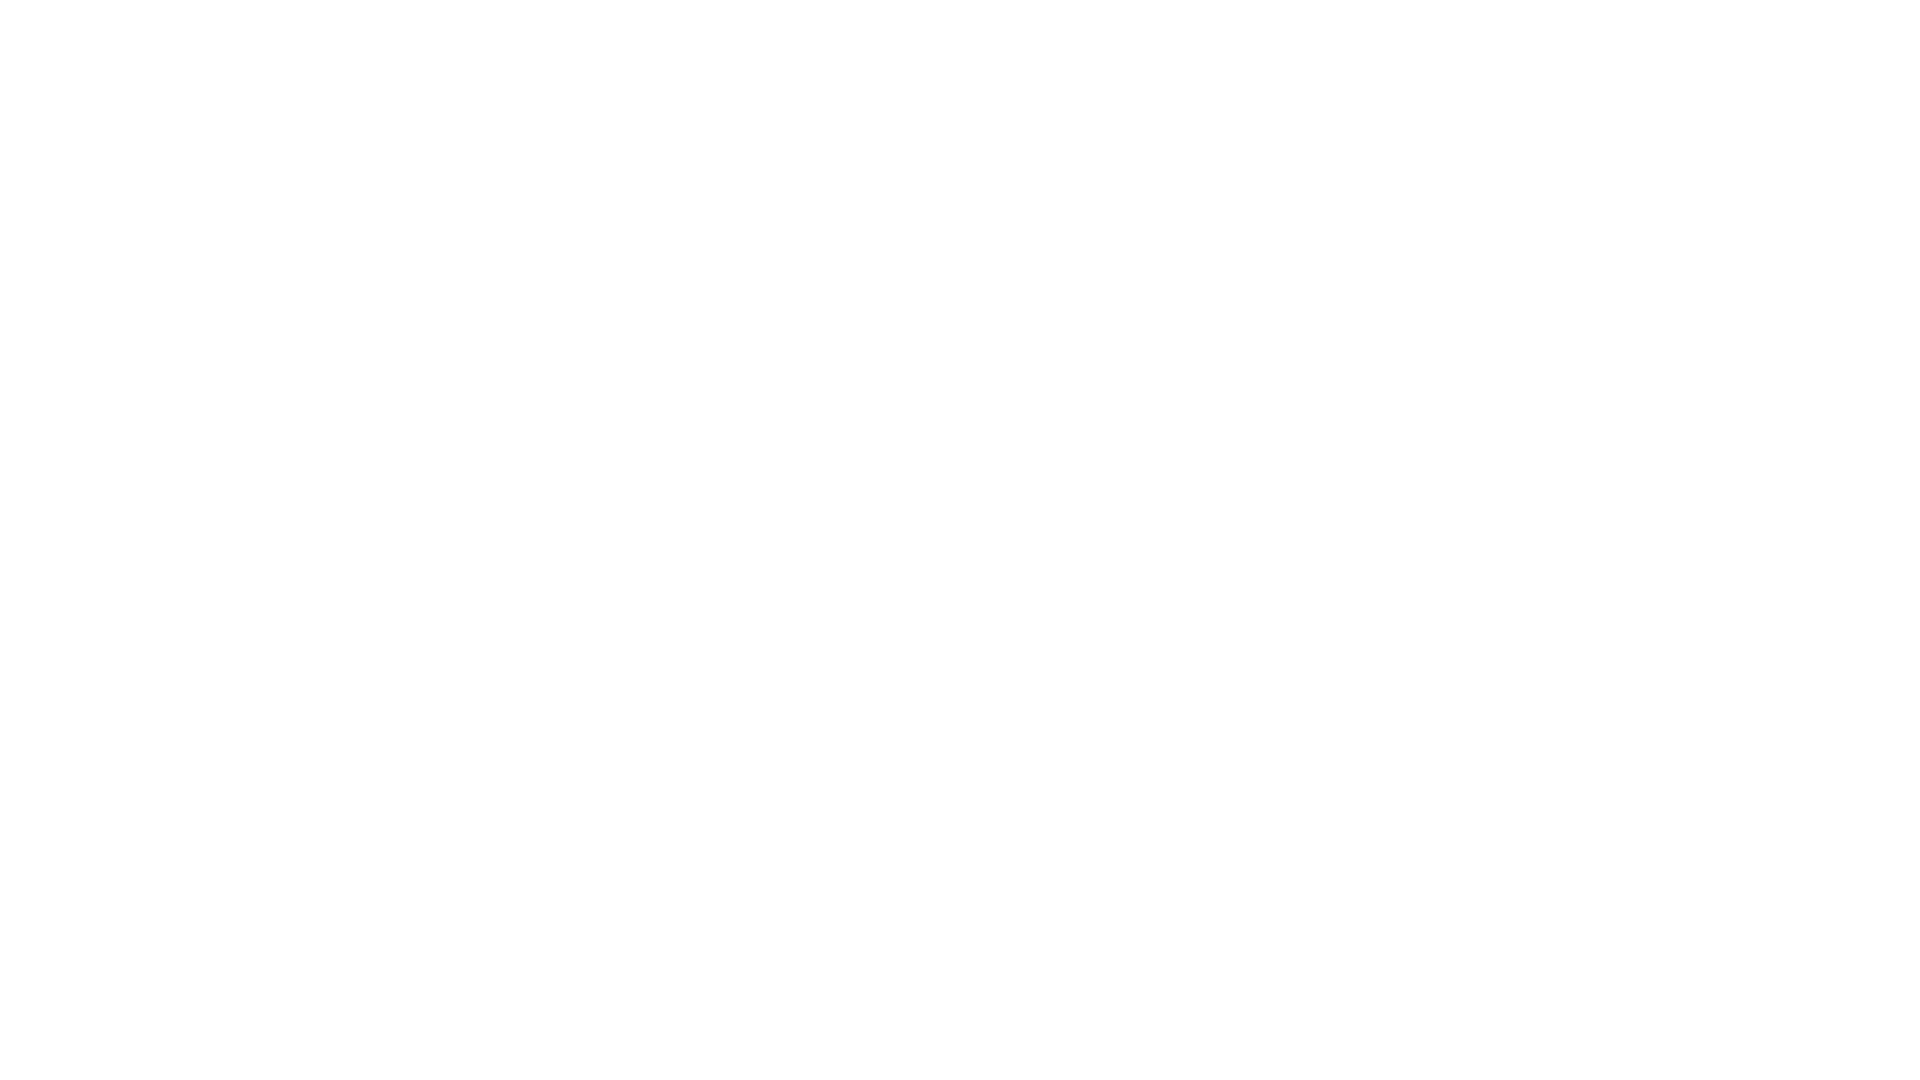